Tests the search functionality on python.org by entering a search query "pycon" and submitting the form to verify search results are returned

Starting URL: http://www.python.org

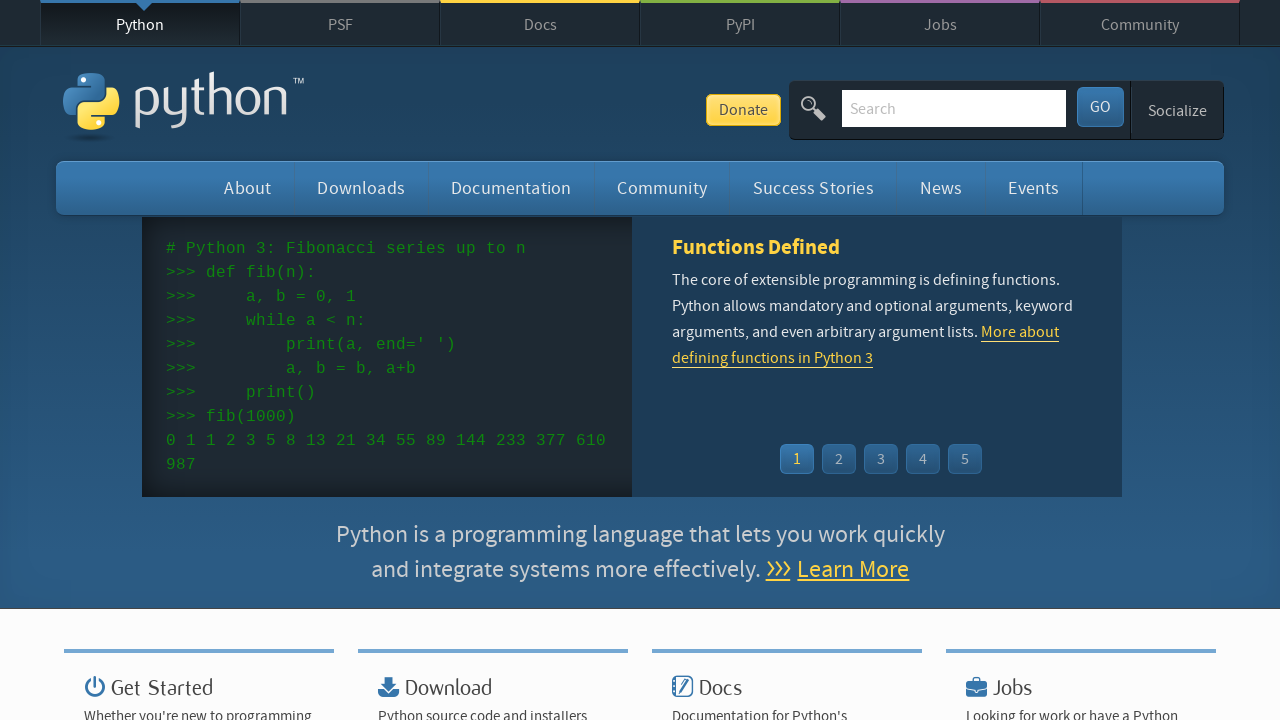

Filled search box with query 'pycon' on input[name='q']
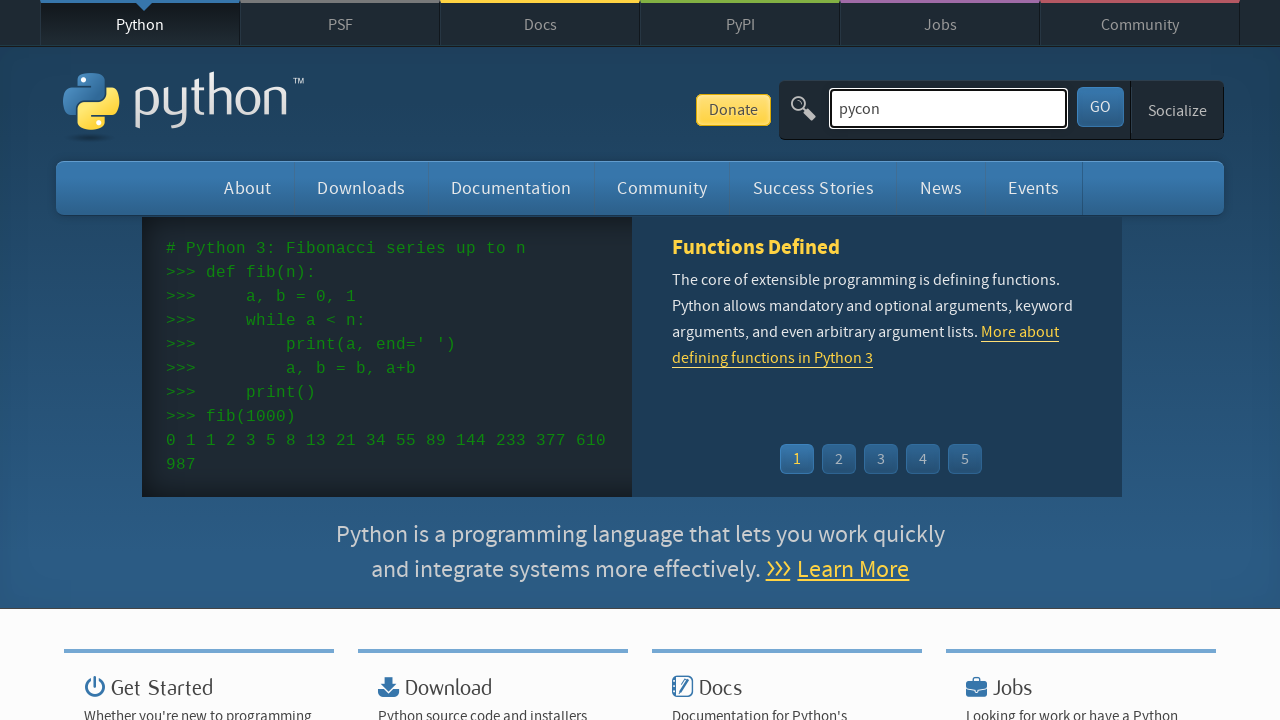

Pressed Enter to submit the search form on input[name='q']
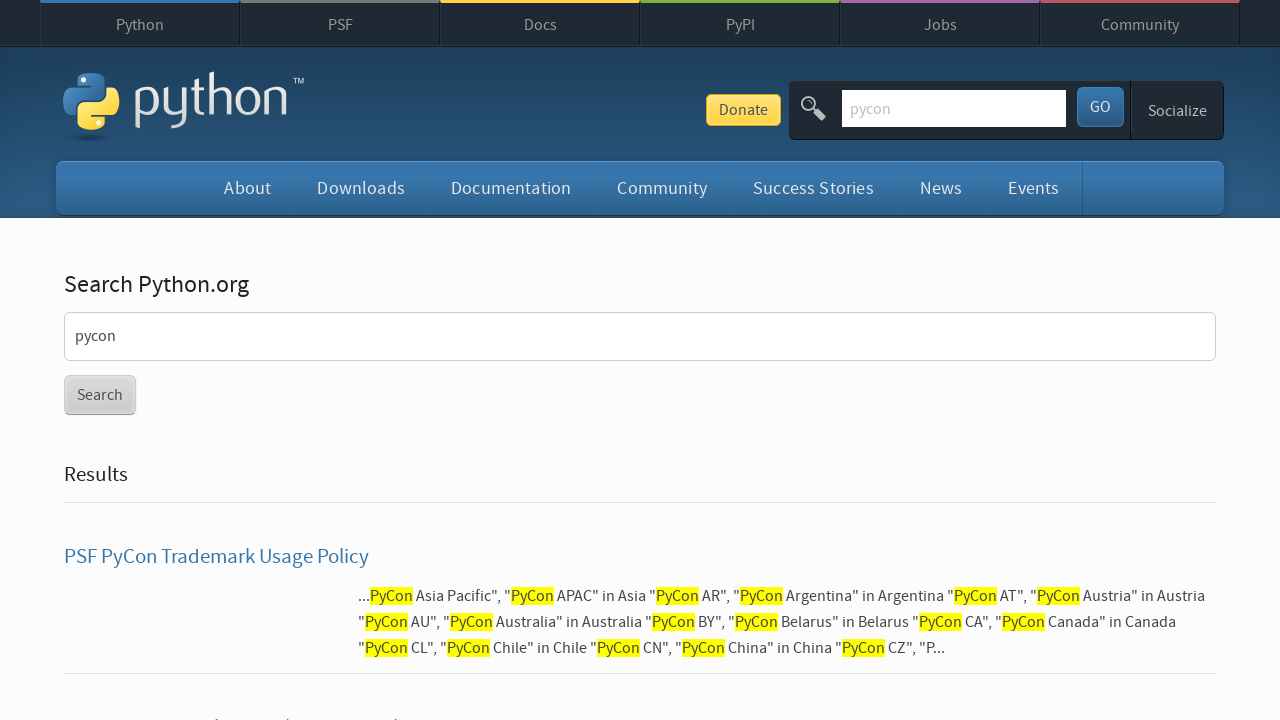

Search results page loaded (networkidle)
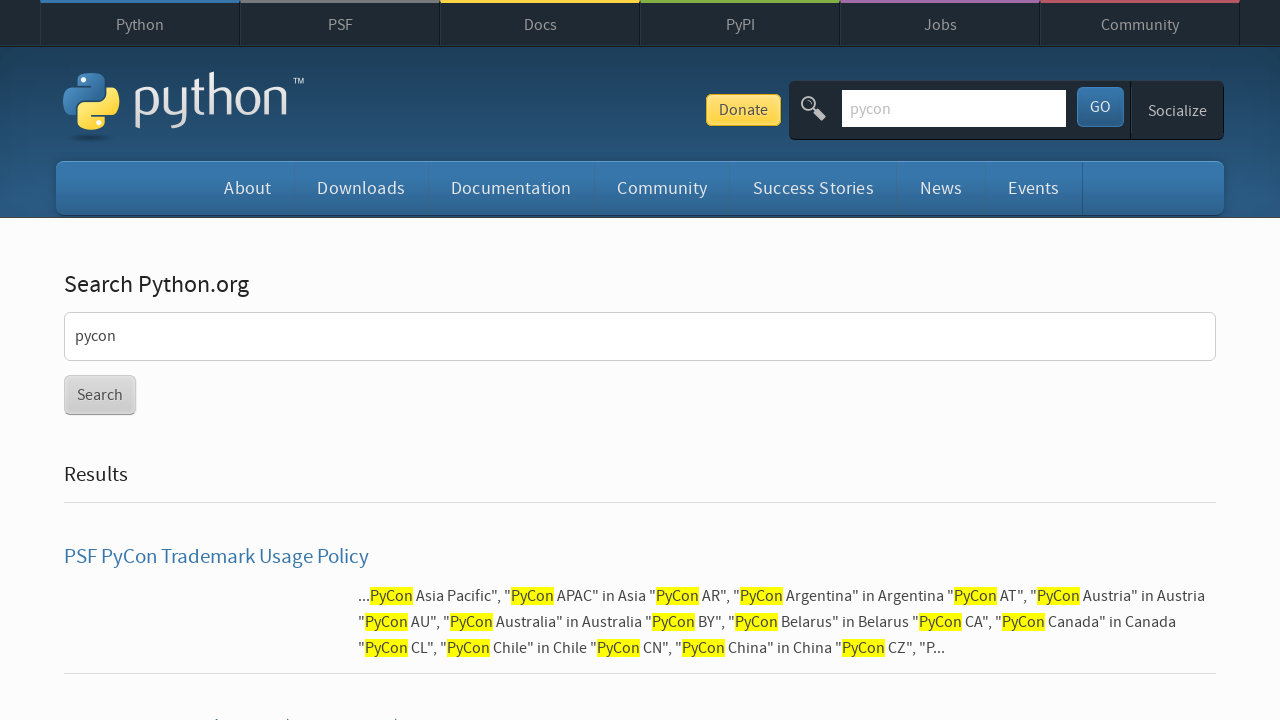

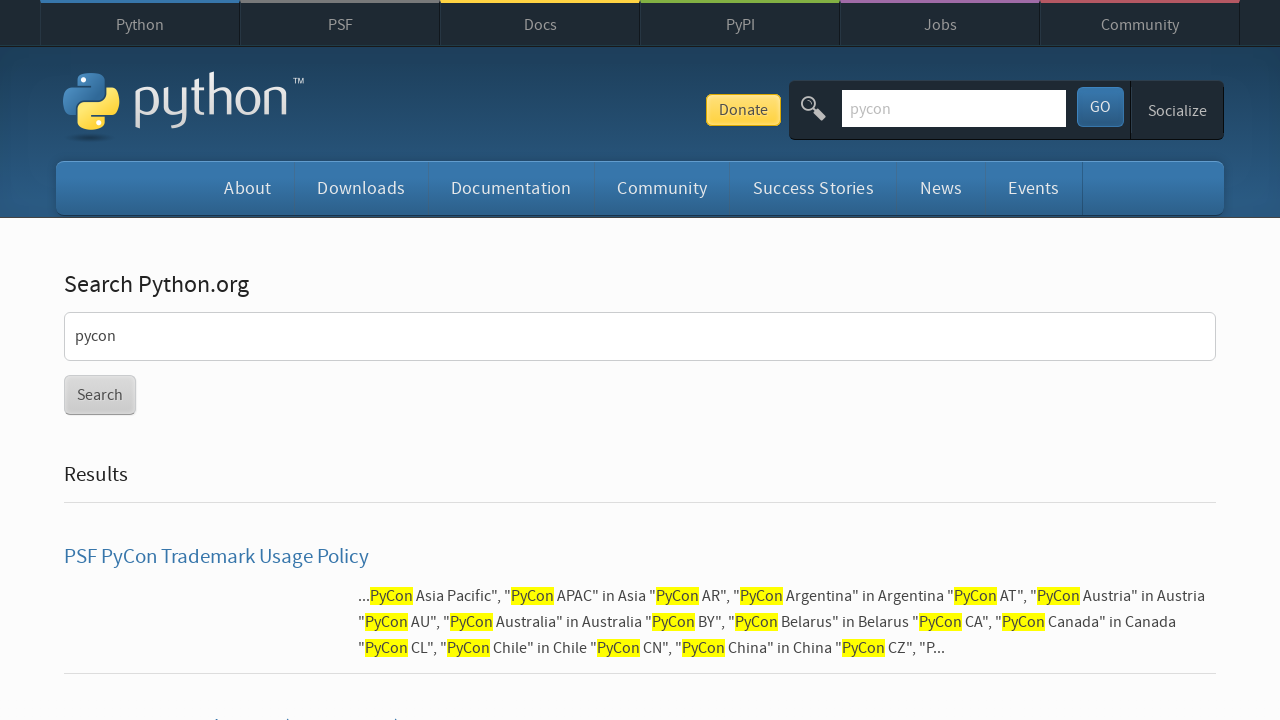